Tests an e-commerce checkout flow by searching for products, adding a specific item to cart, applying a promo code, and placing an order

Starting URL: https://rahulshettyacademy.com/seleniumPractise/#/

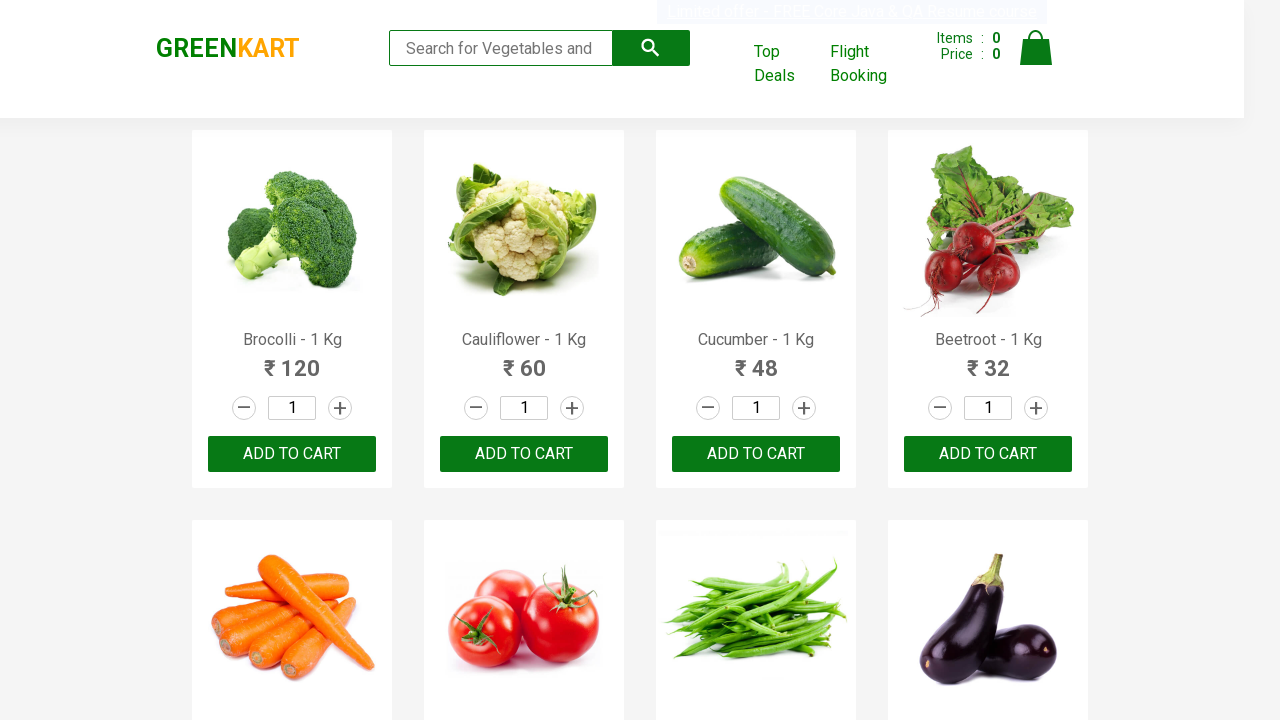

Filled search field with 'ca' to find products on .search-keyword
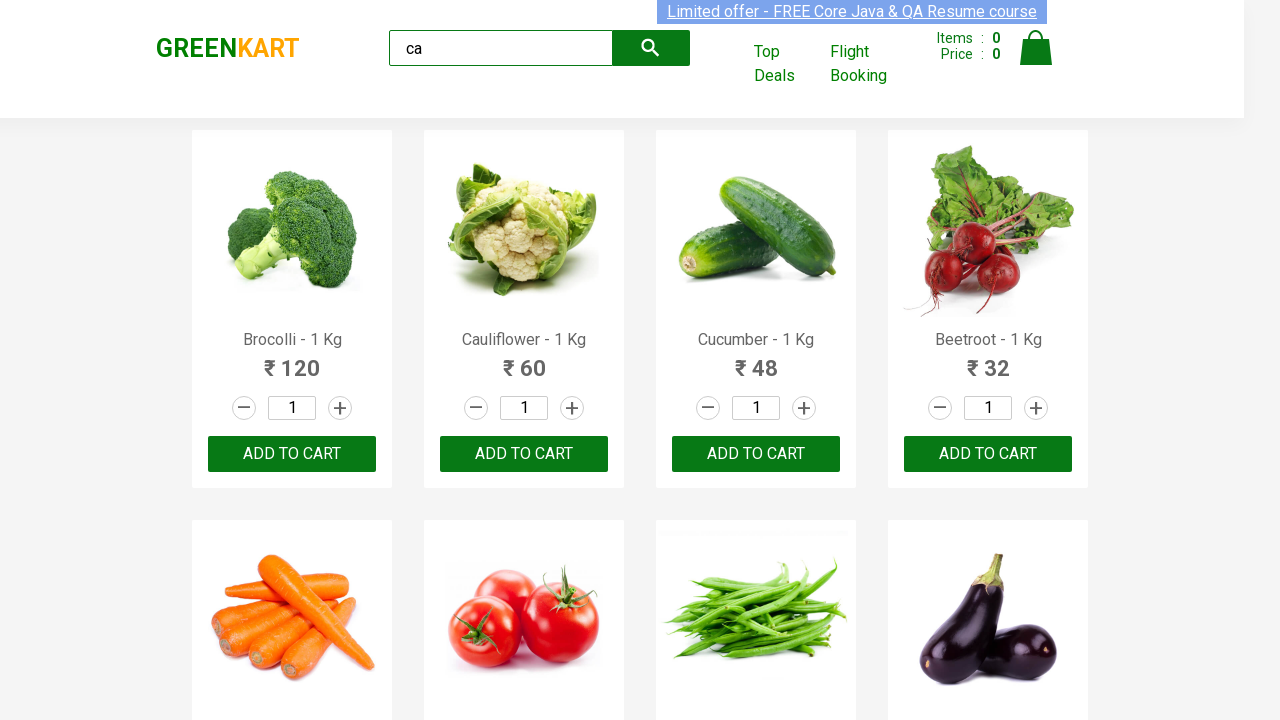

Waited 2 seconds for search to process
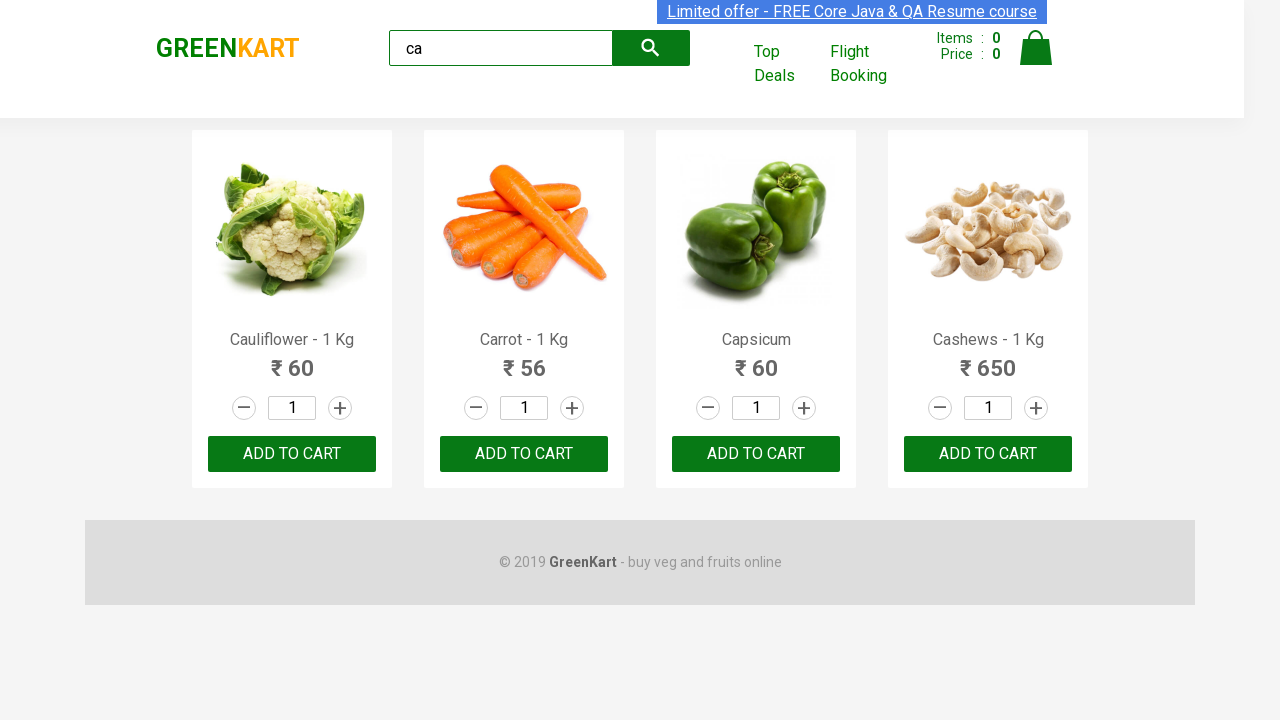

Products loaded on the page
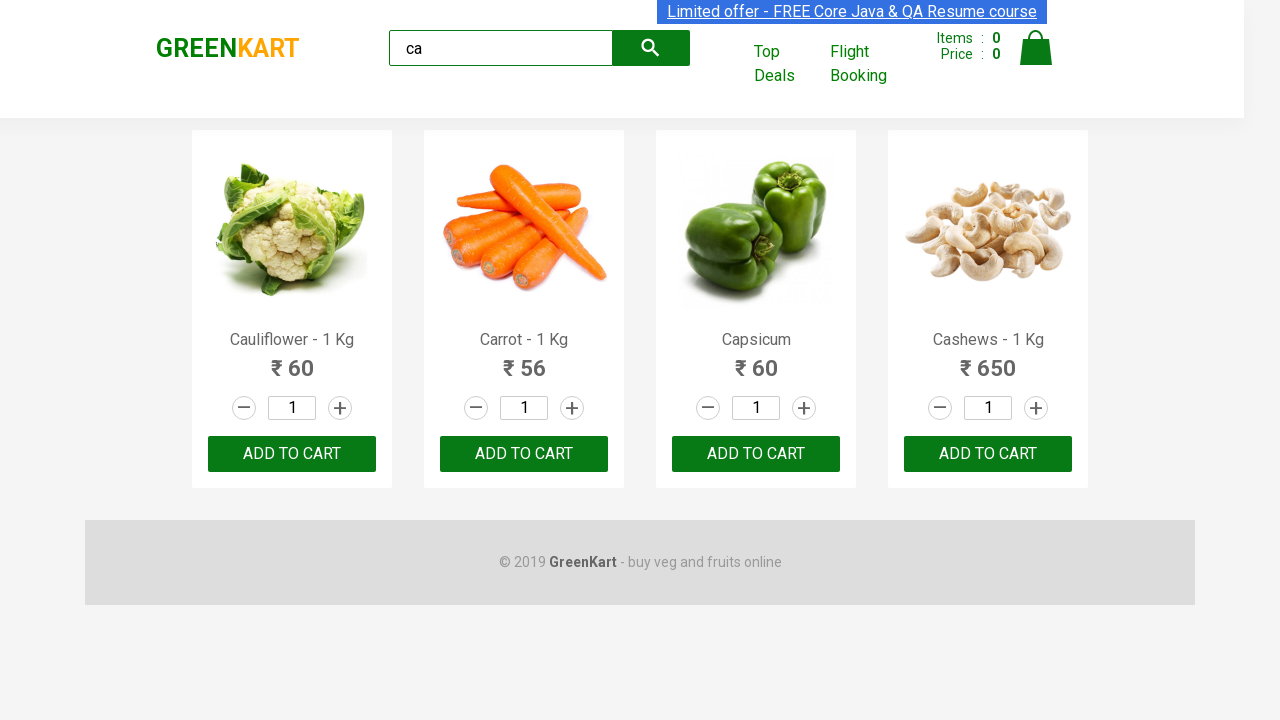

Found Cashews product and clicked 'Add to Cart' button at (988, 454) on .products .product >> nth=3 >> button
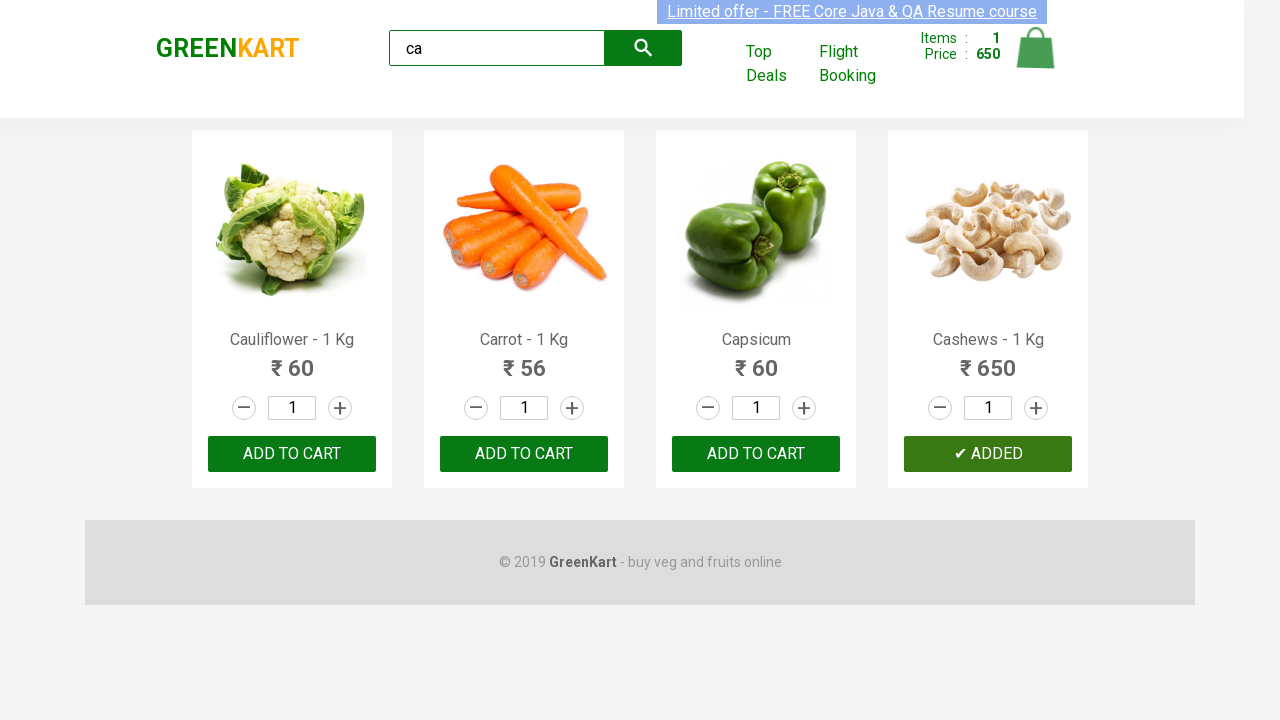

Clicked cart icon to view cart at (1036, 48) on .cart-icon > img
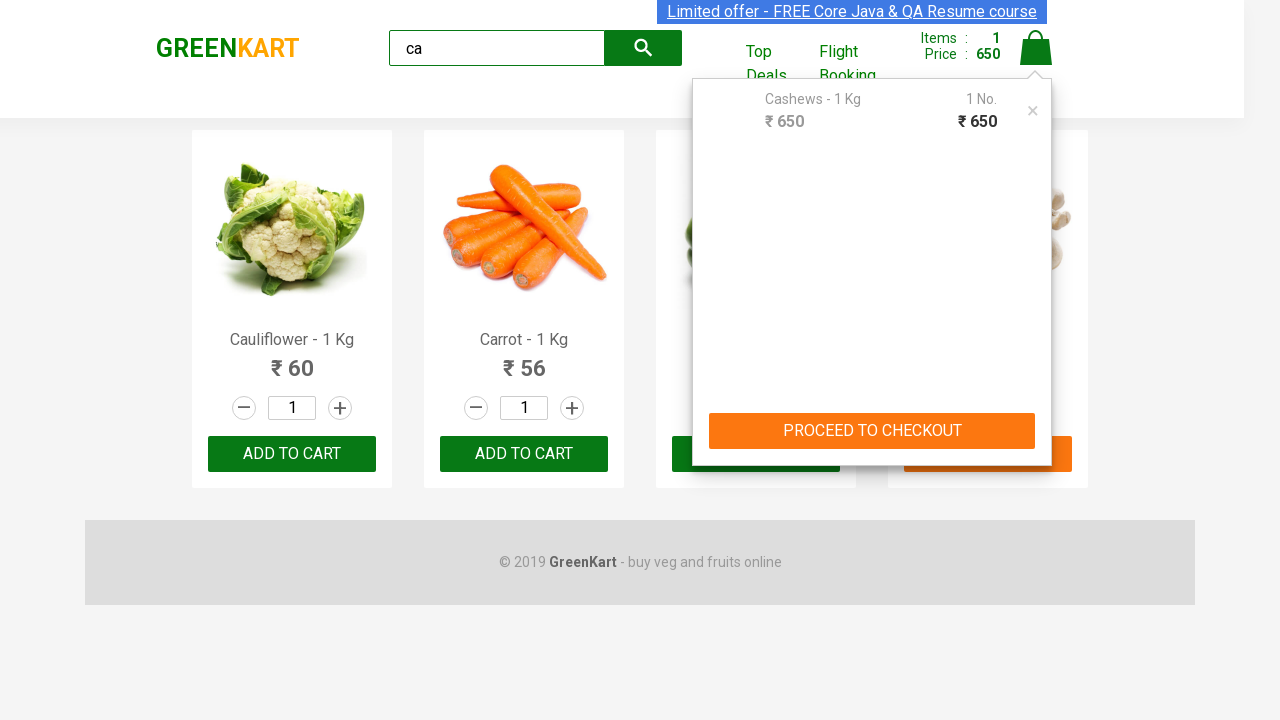

Clicked 'PROCEED TO CHECKOUT' button at (872, 431) on text=PROCEED TO CHECKOUT
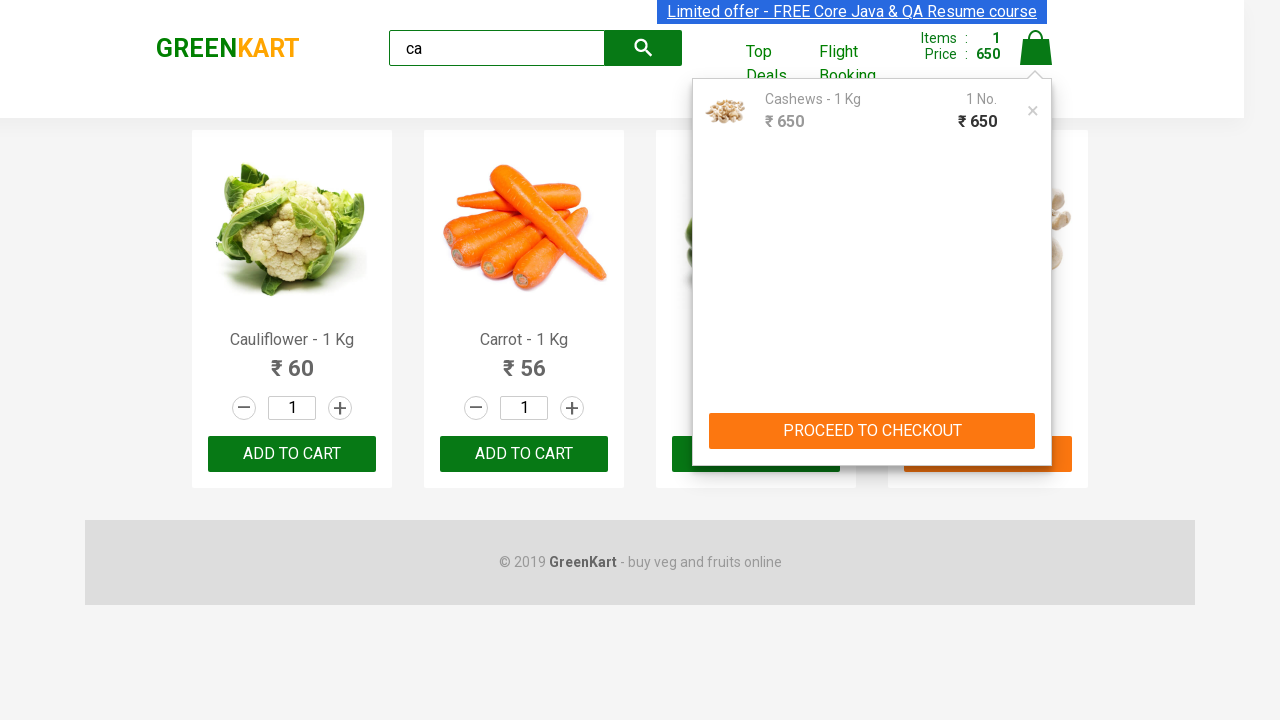

Filled promo code field with 'rahulshettyacademy' on .promoCode
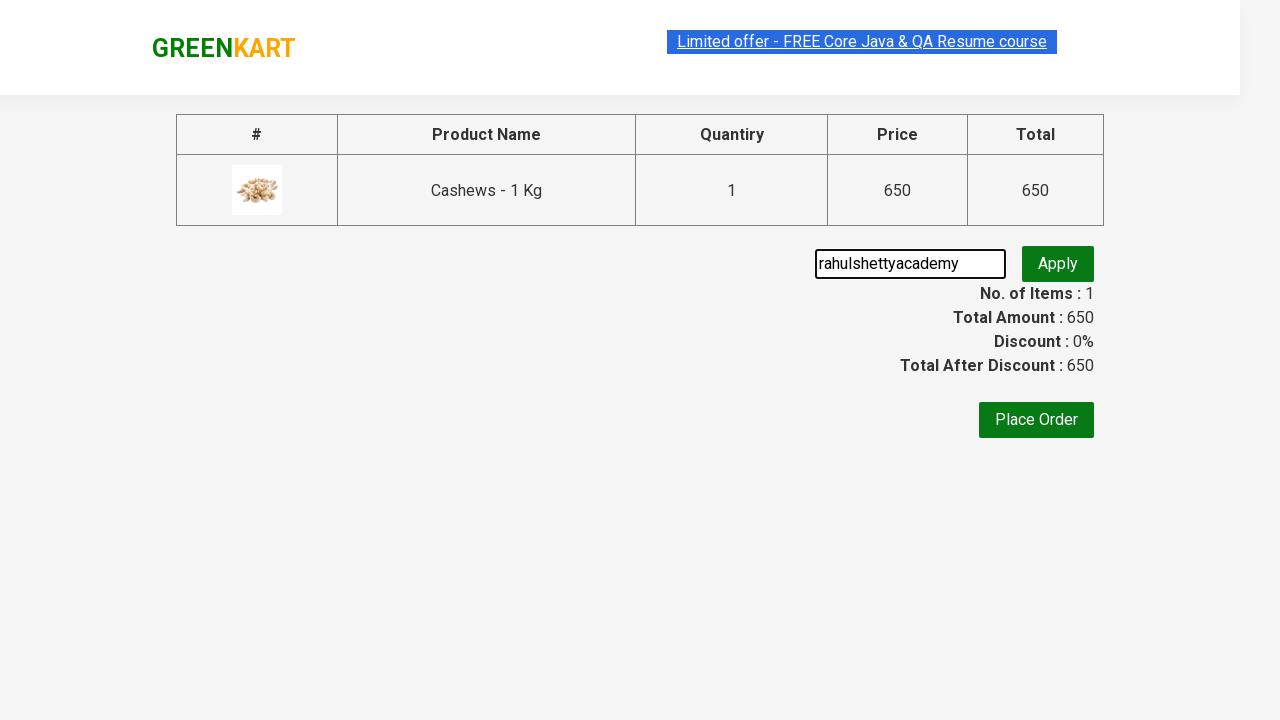

Clicked button to apply promo code at (1058, 264) on .promoBtn
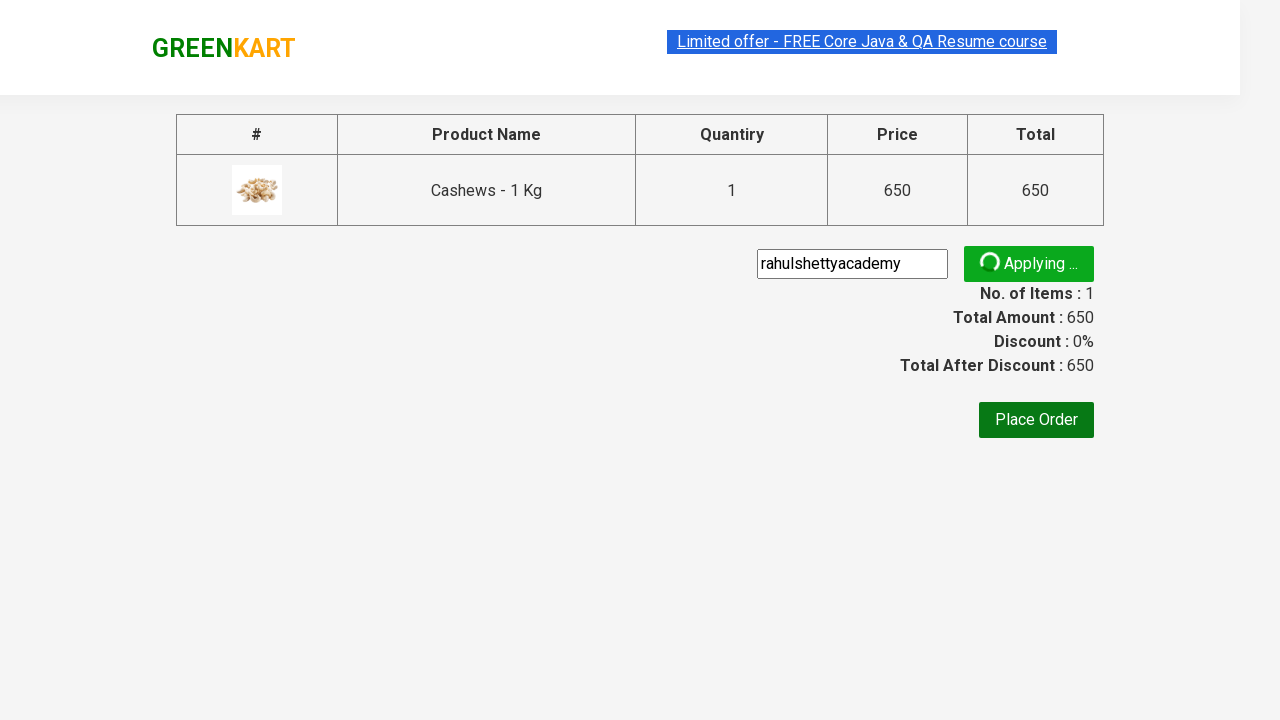

Waited 2 seconds for promo code to be applied
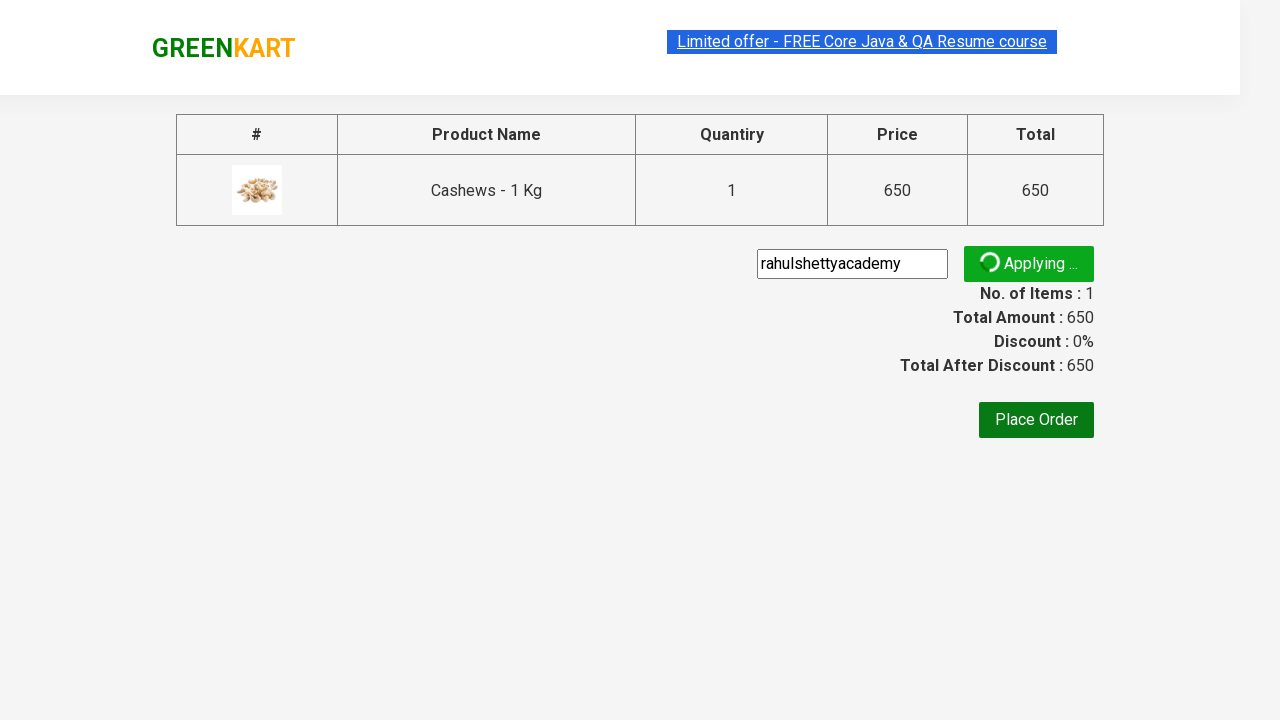

Clicked 'Place Order' button to complete checkout at (1036, 420) on text=Place Order
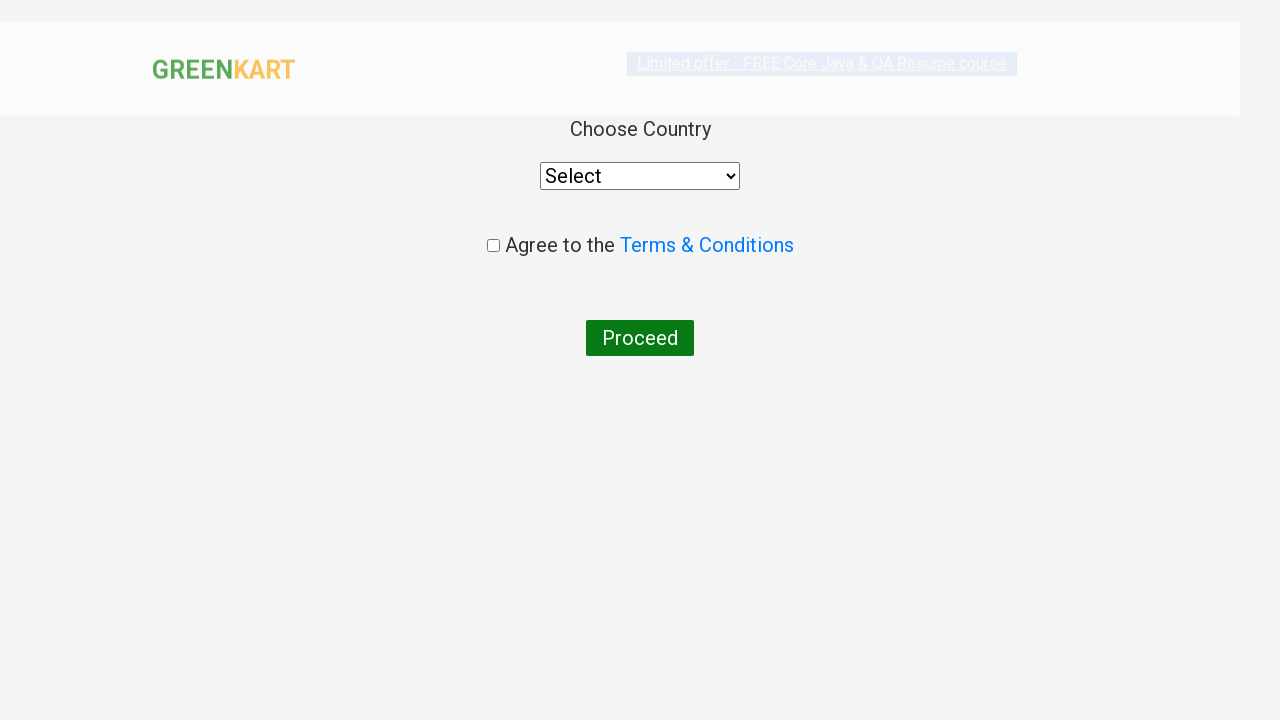

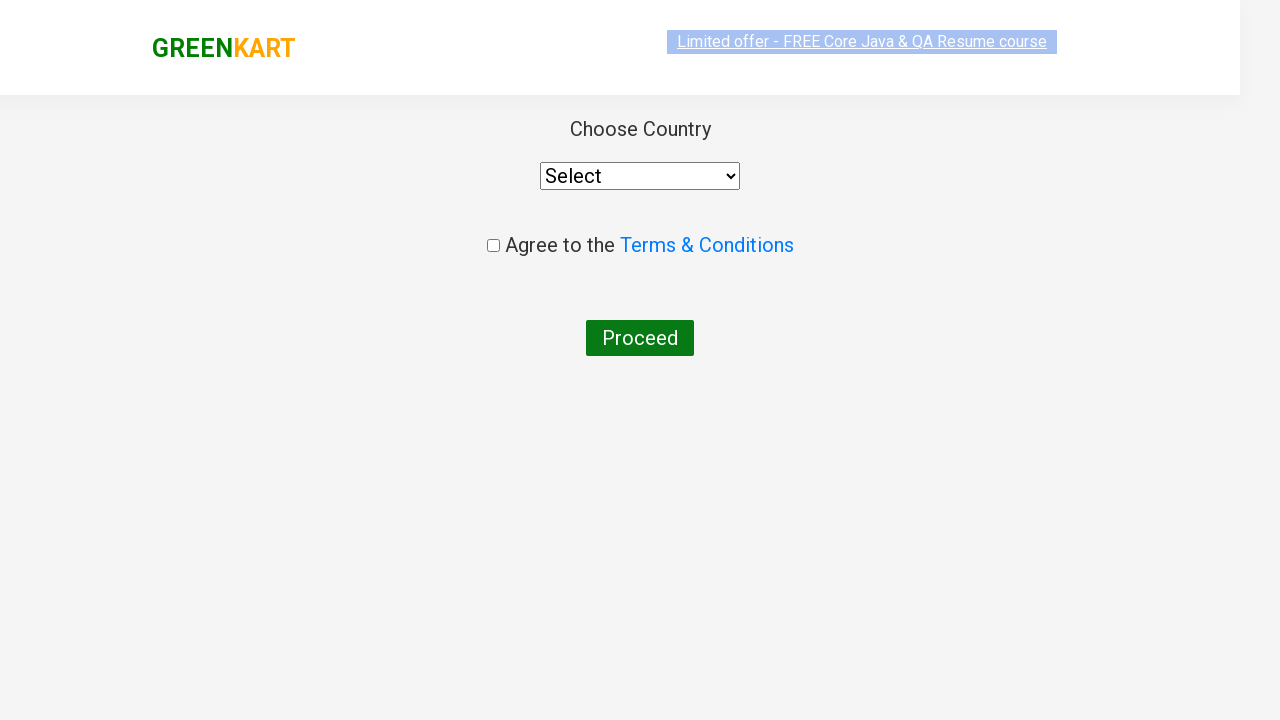